Clicks on the login button on the Selenium practice page

Starting URL: https://www.tutorialspoint.com/selenium/practice/selenium_automation_practice.php

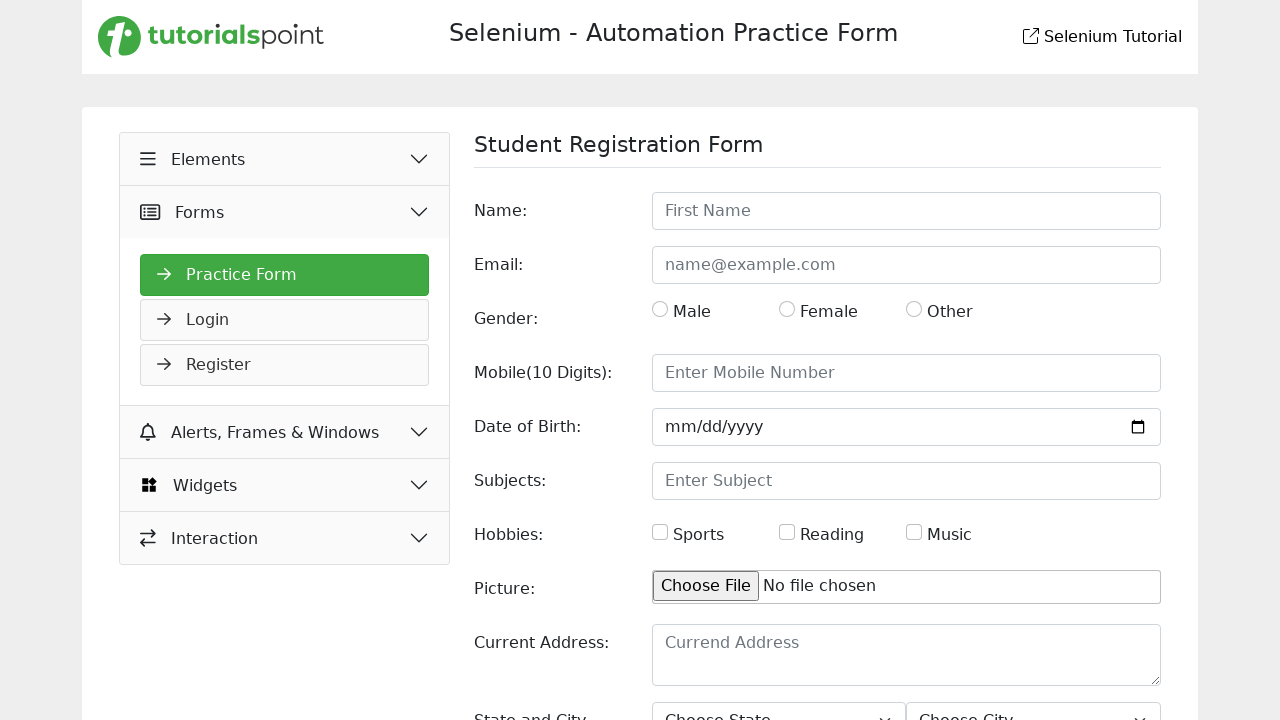

Navigated to Selenium practice page
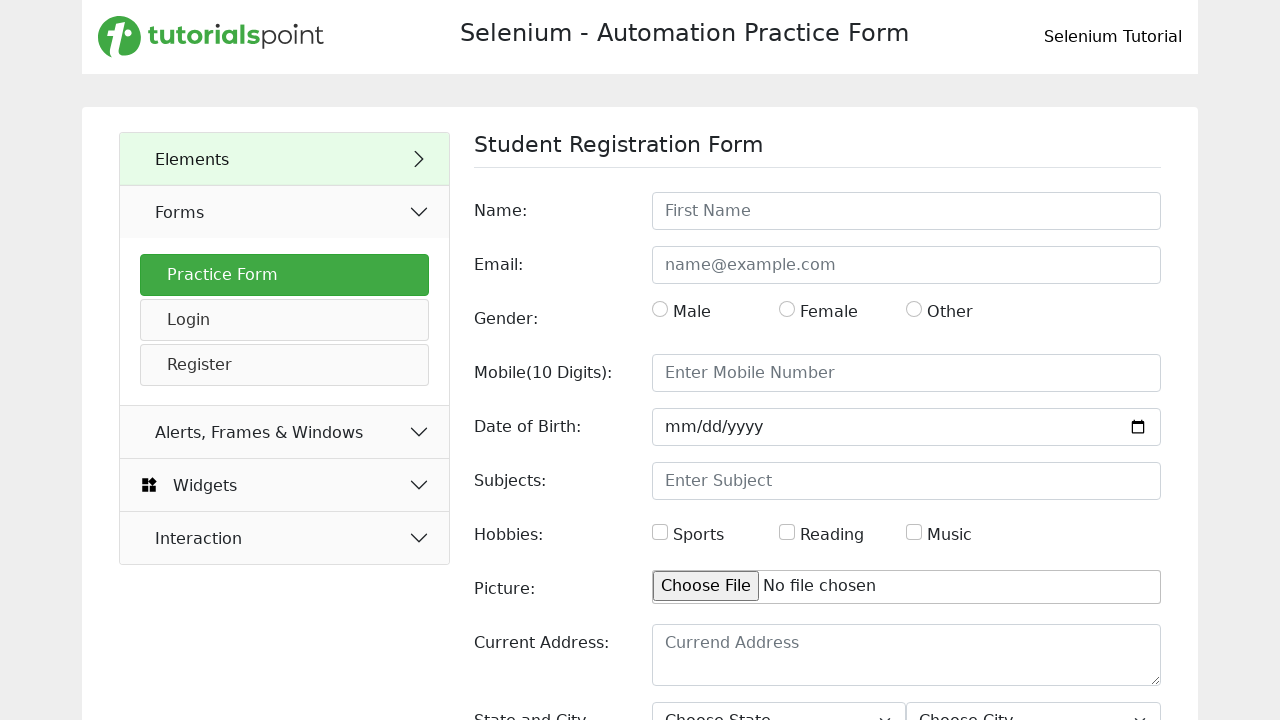

Clicked on the Login button at (1126, 621) on input[type='submit'][value='Login']
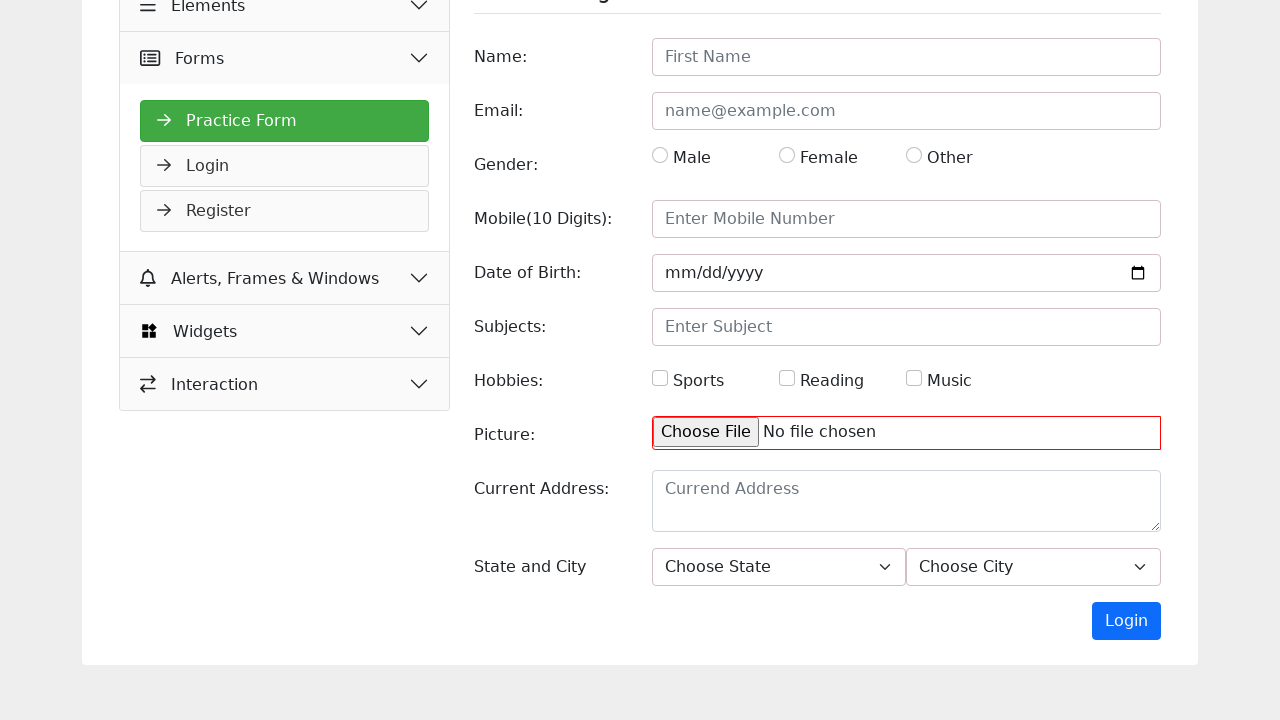

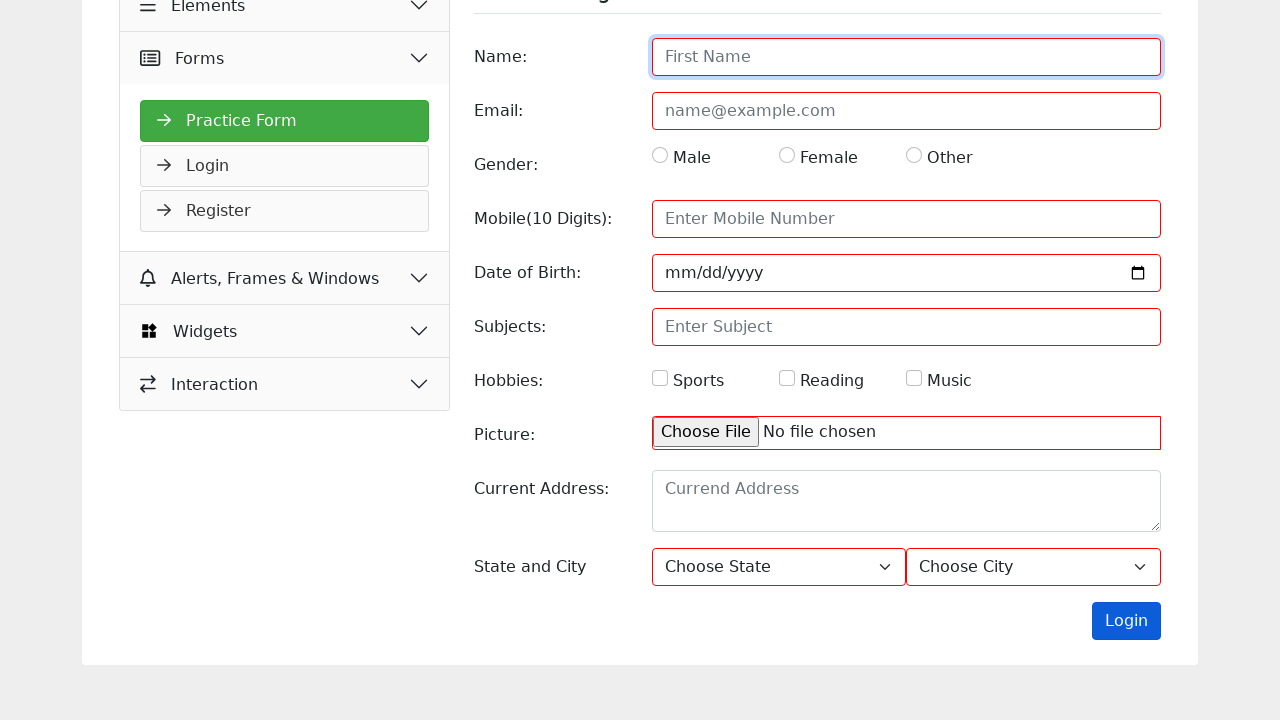